Tests page scrolling functionality by navigating to the Selenium website and scrolling down 1200 pixels using JavaScript execution

Starting URL: https://www.selenium.dev

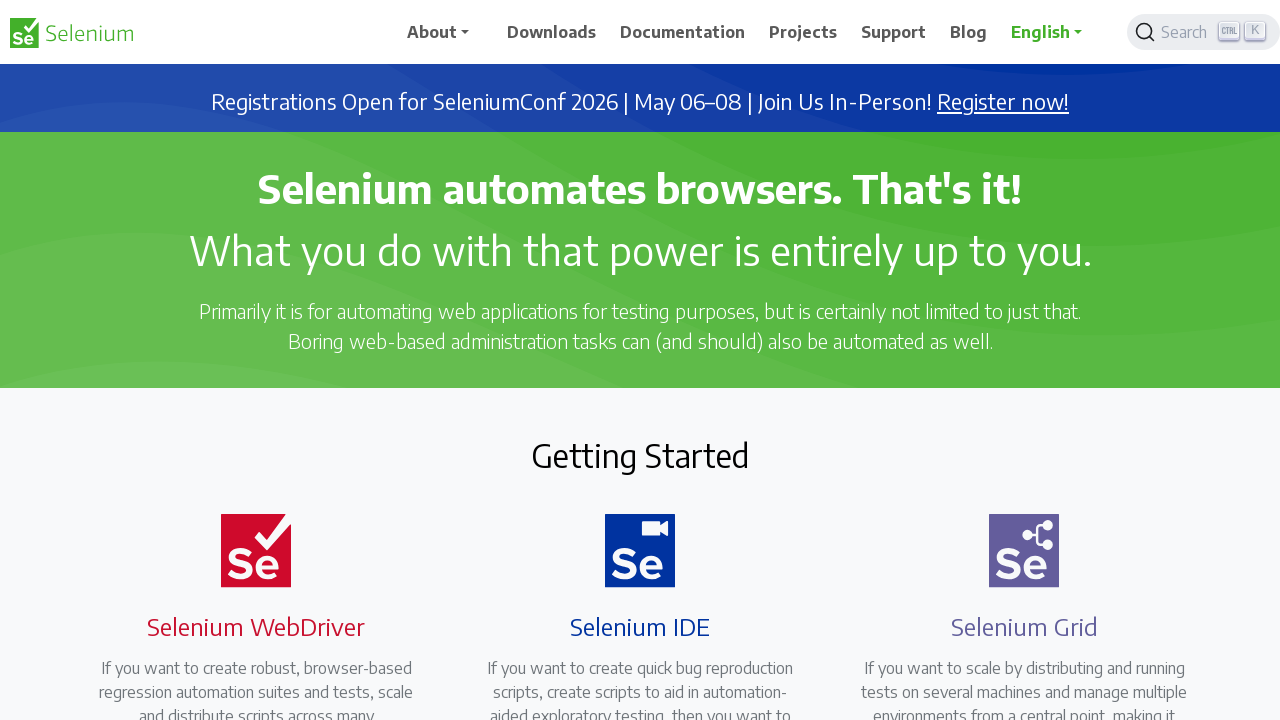

Navigated to Selenium website at https://www.selenium.dev
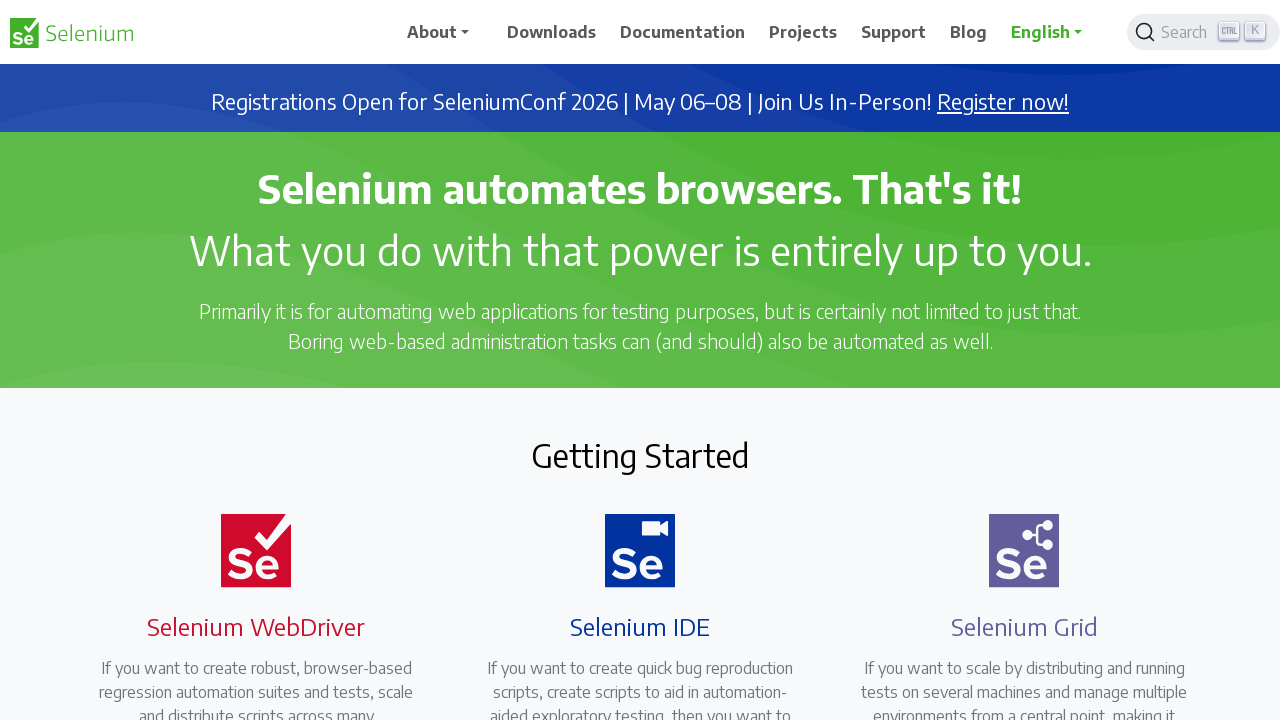

Scrolled down 1200 pixels using JavaScript execution
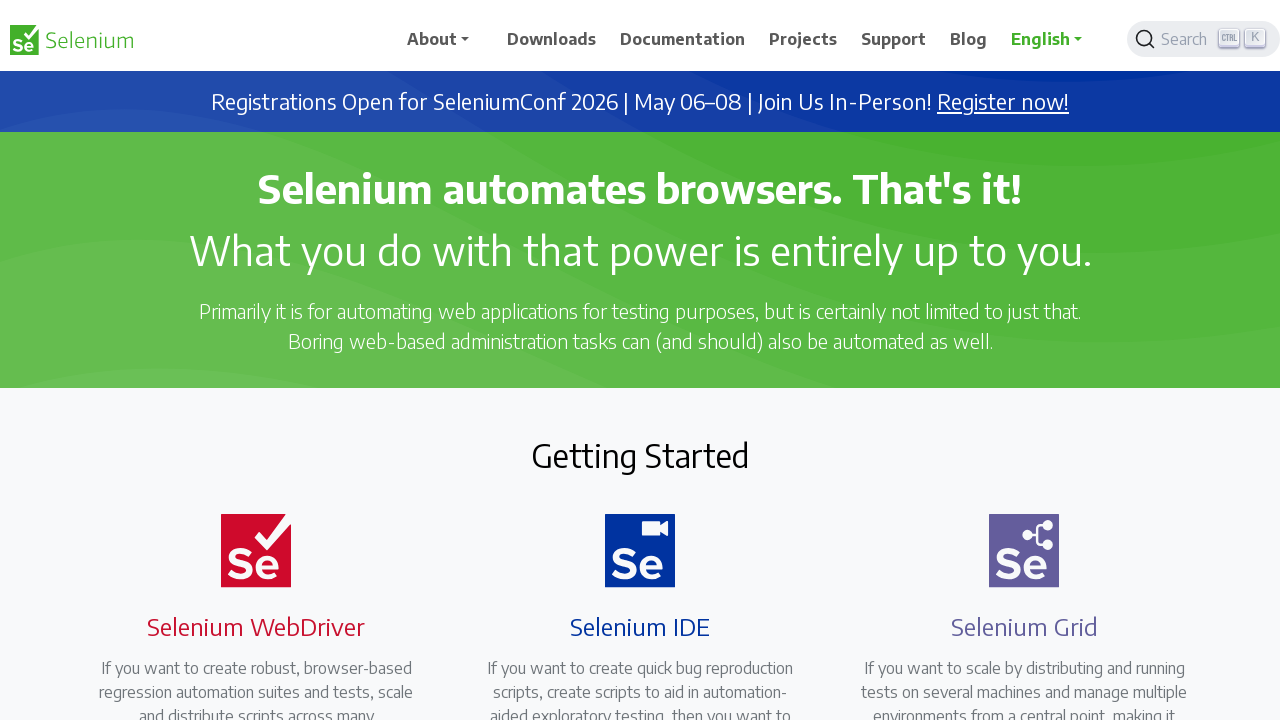

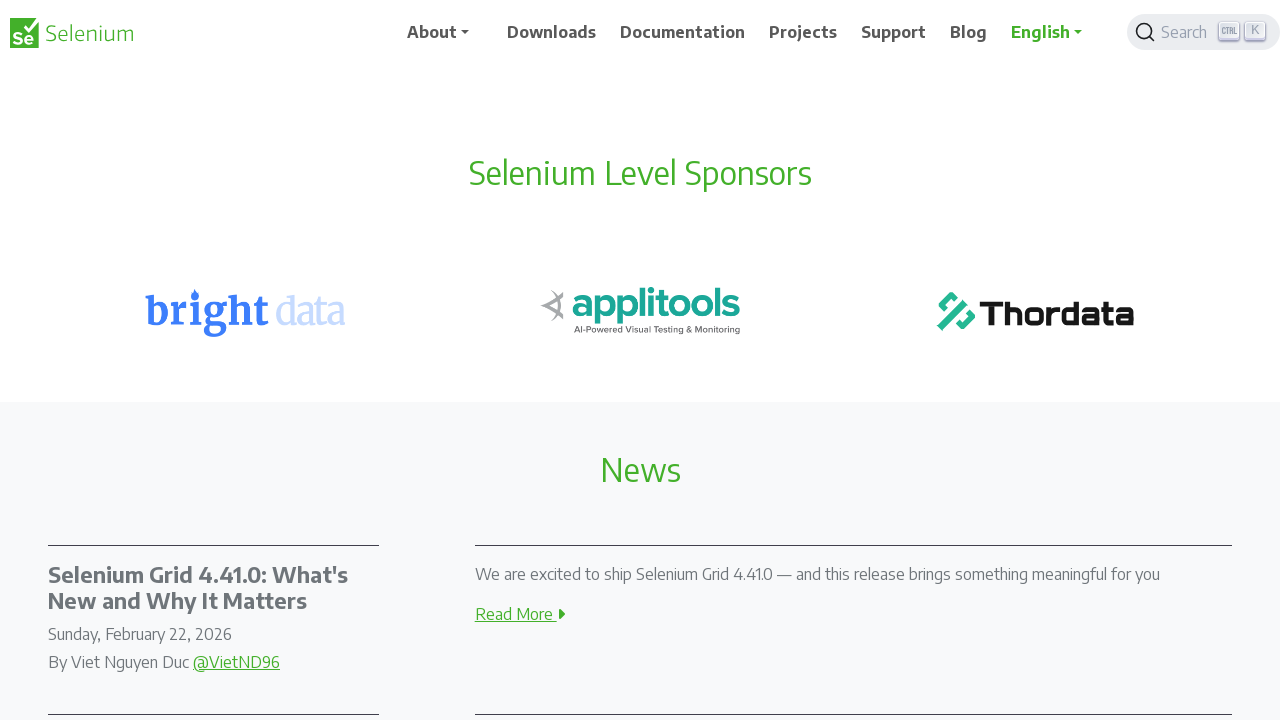